Tests browser window manipulation (maximize, minimize, resize) and navigation controls (navigate to different page, back, forward, refresh) on w3schools website

Starting URL: https://www.w3schools.com/default.asp

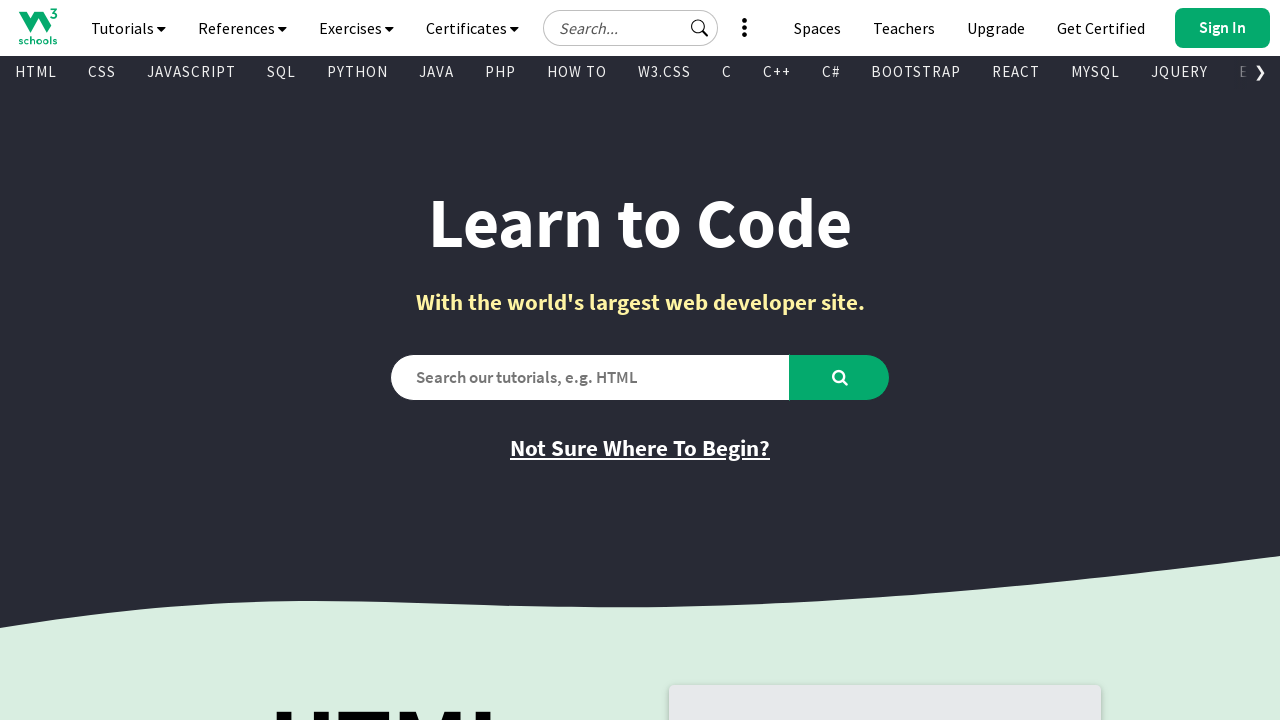

Set viewport to maximized size (1920x1080)
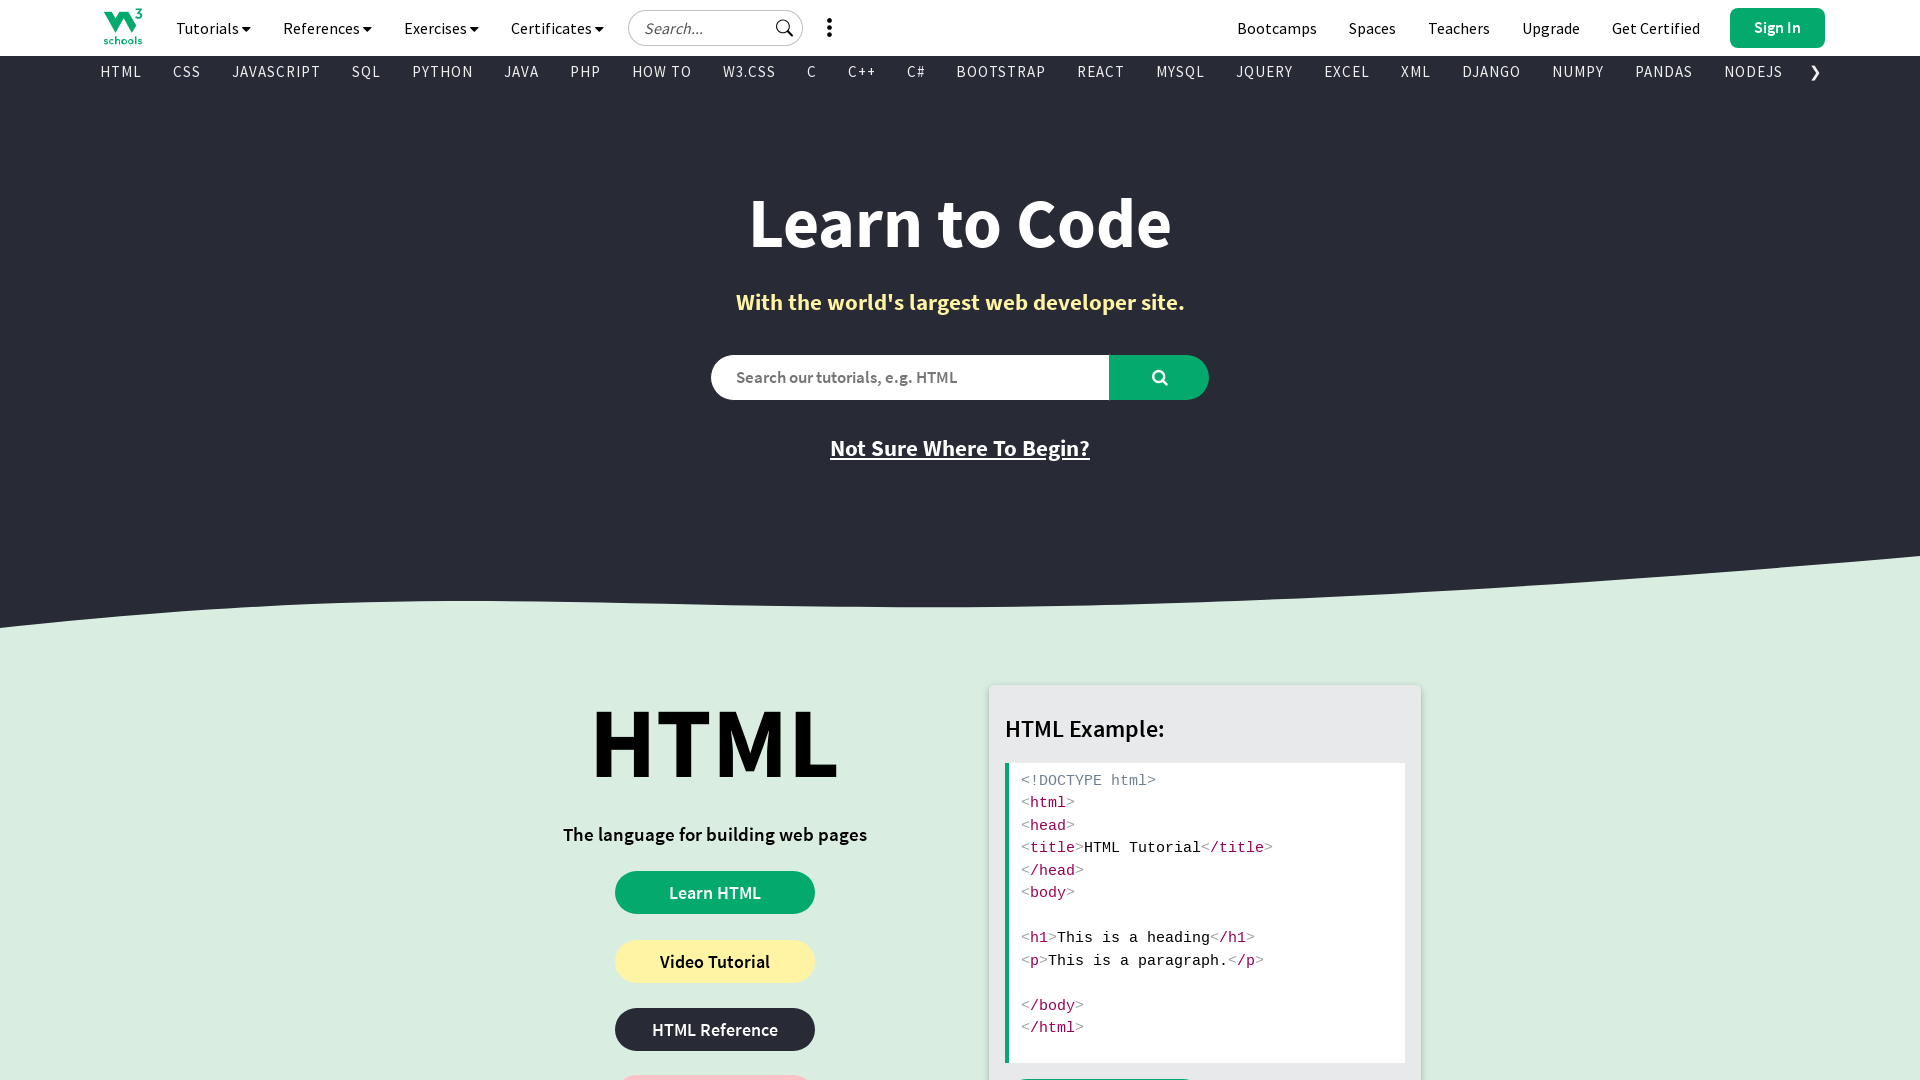

Waited 1 second to observe maximized state
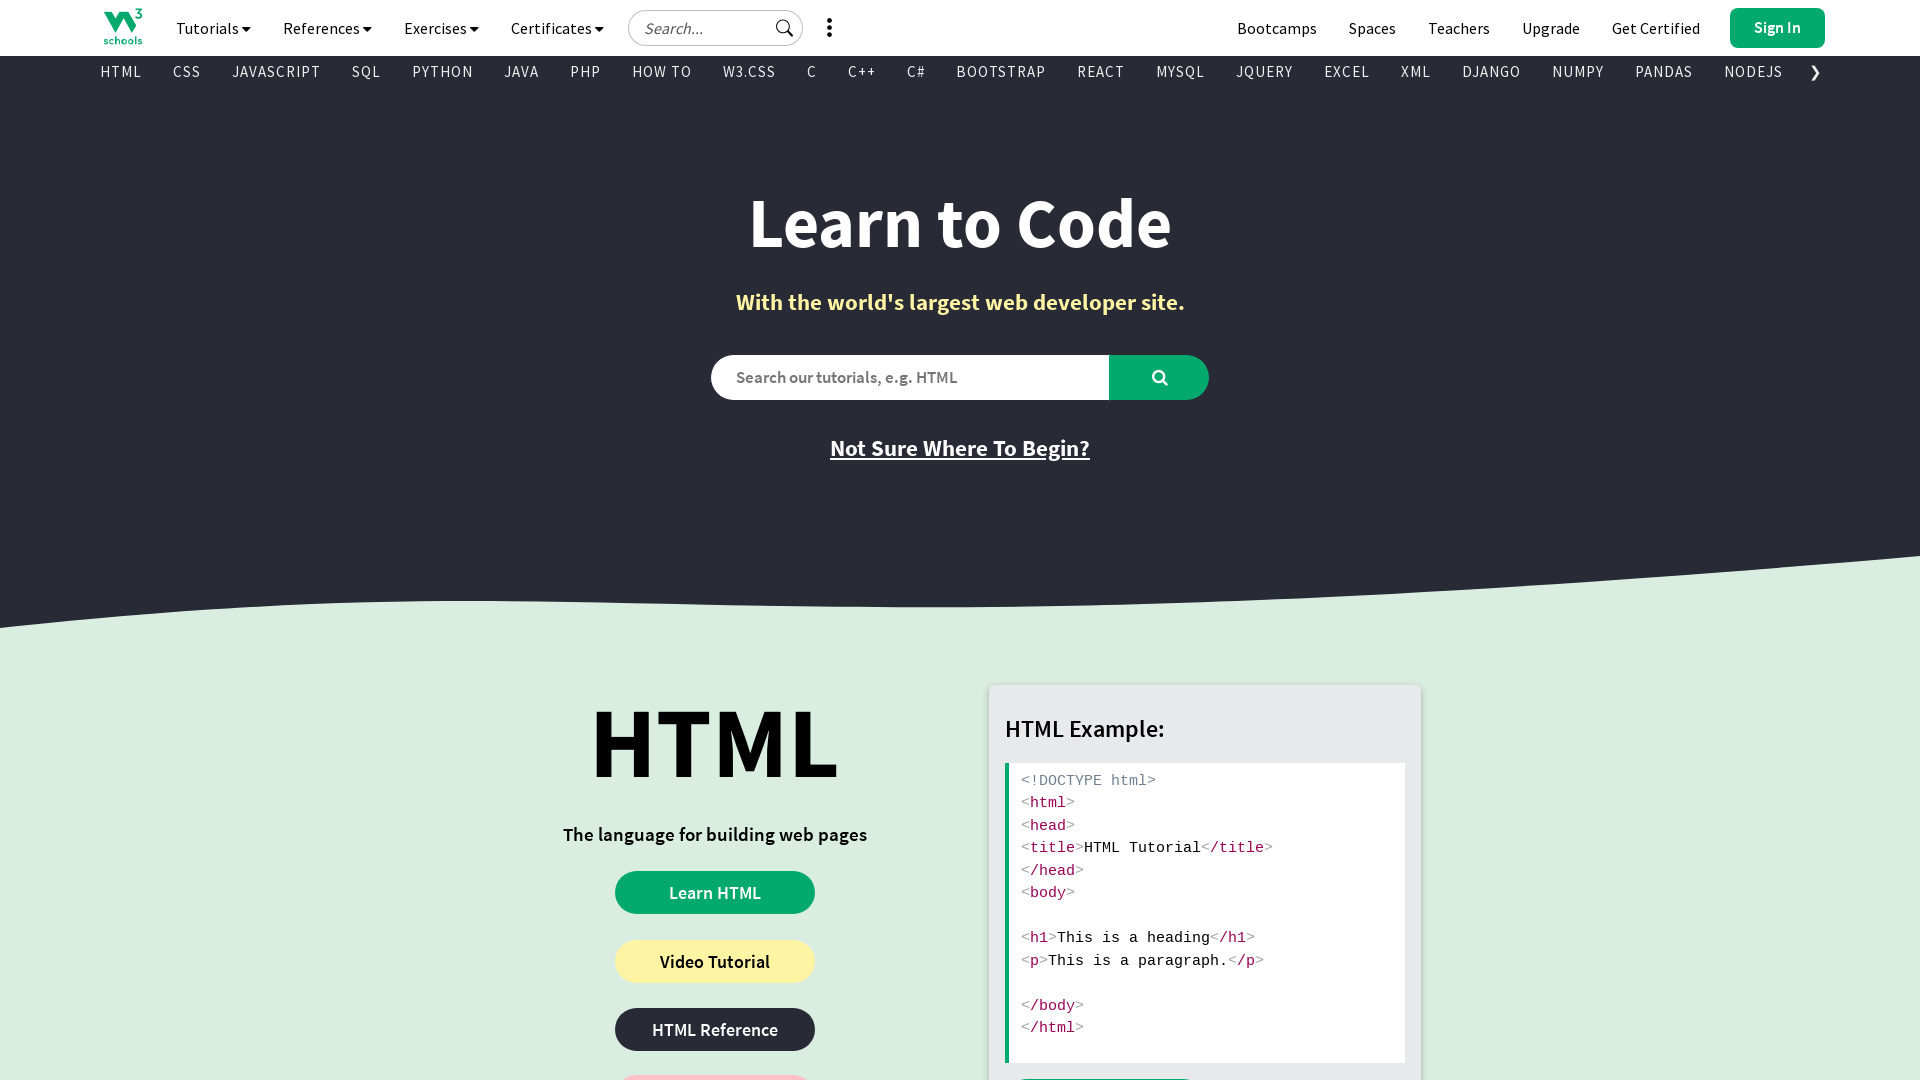

Resized viewport to custom size (600x900)
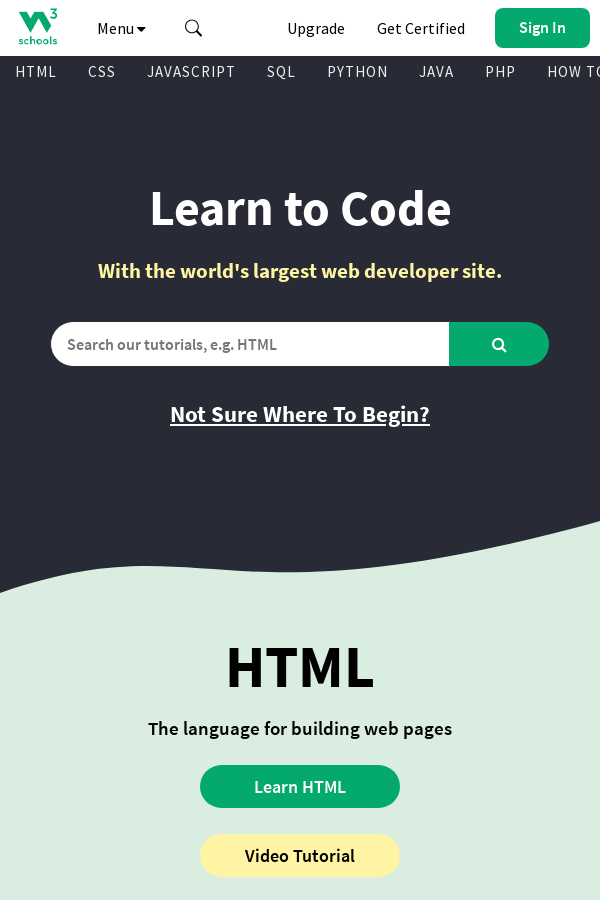

Navigated to W3Schools HTML exercises page
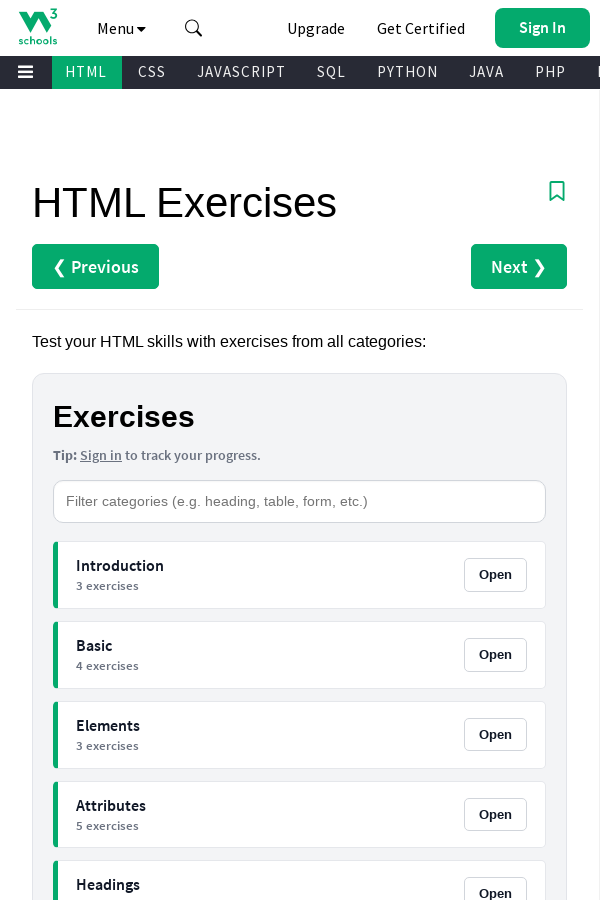

HTML exercises page loaded successfully
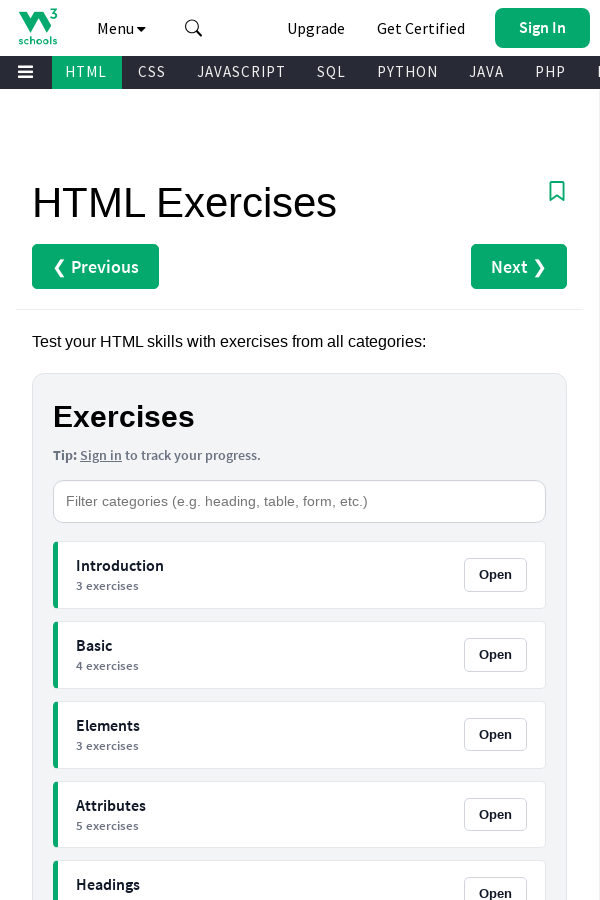

Navigated back to previous page (W3Schools default)
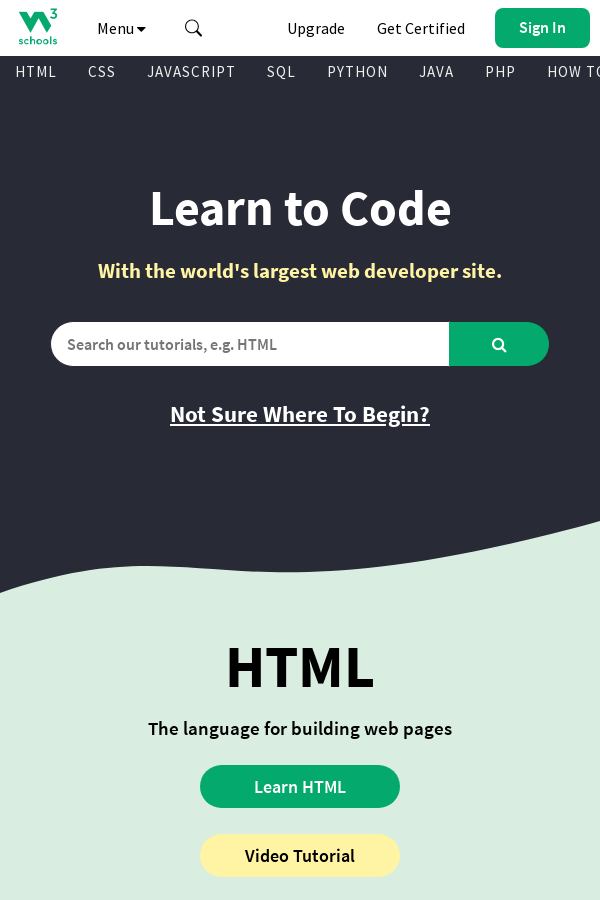

Back navigation completed and page loaded
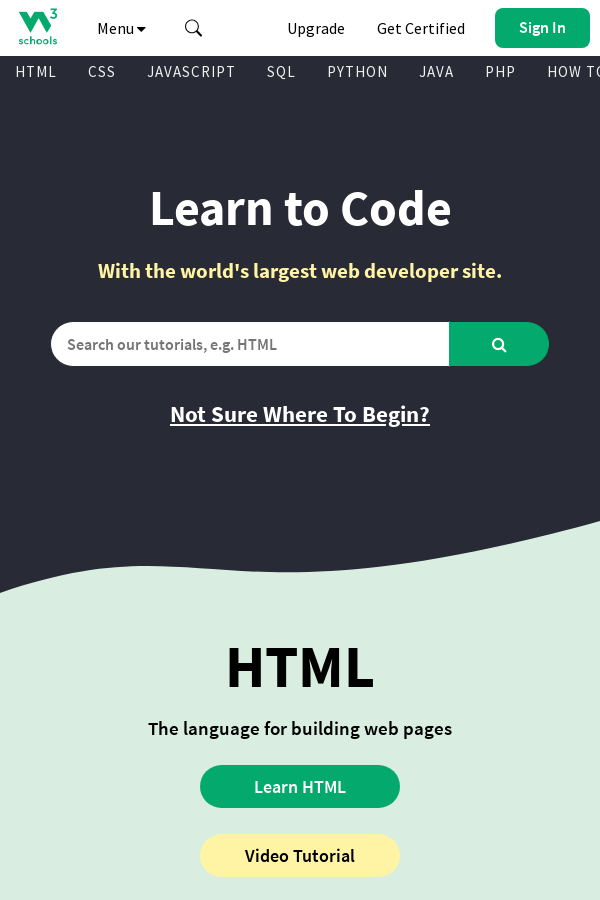

Navigated forward to HTML exercises page
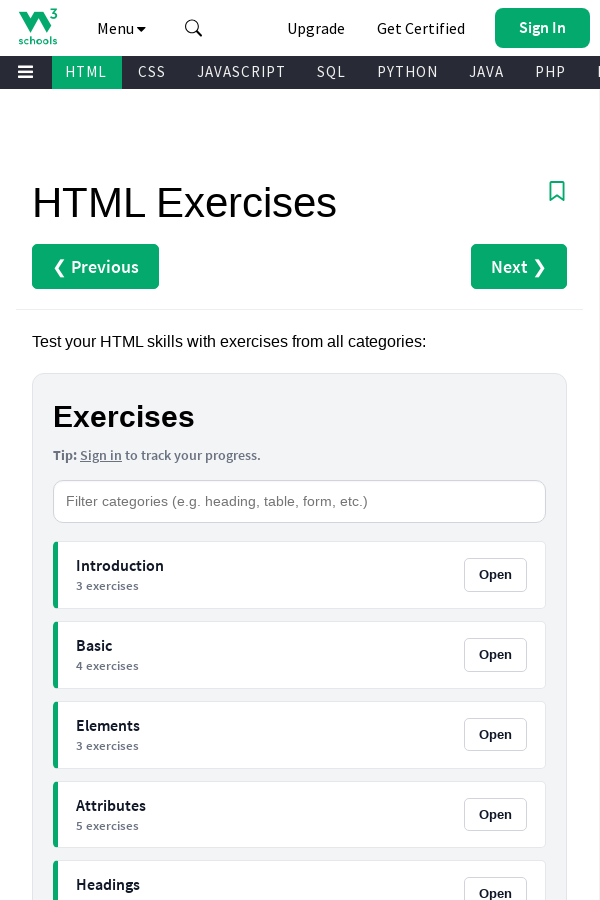

Forward navigation completed and page loaded
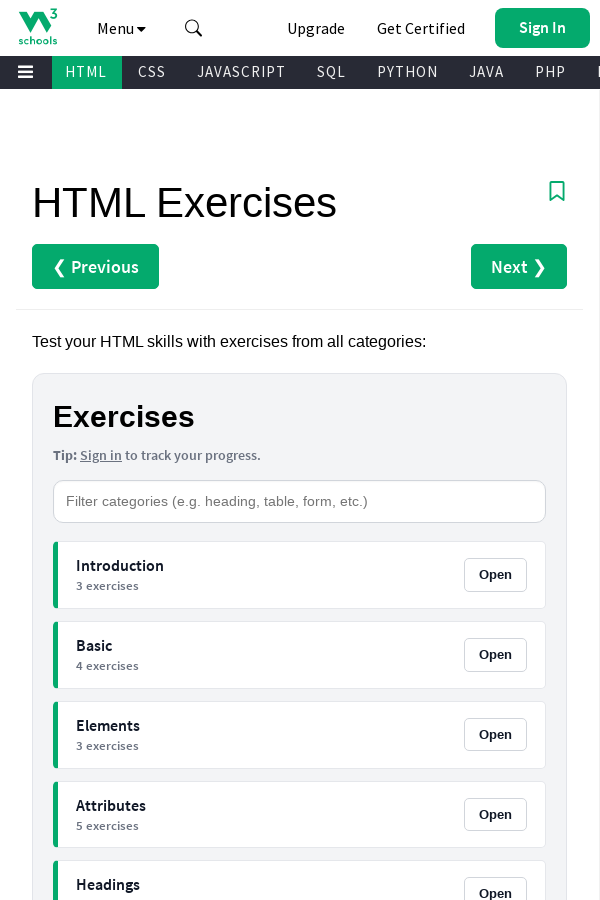

Refreshed the current page
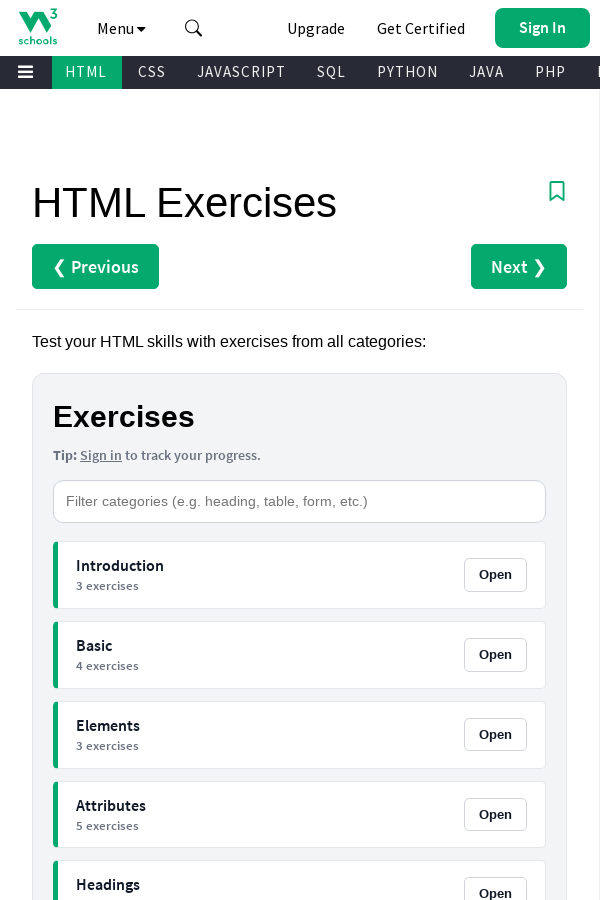

Page refresh completed and loaded successfully
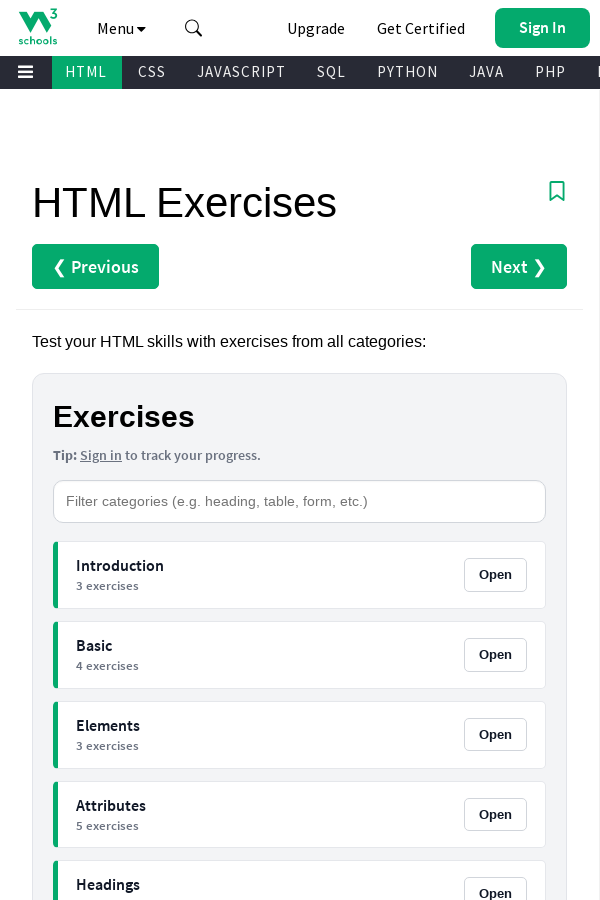

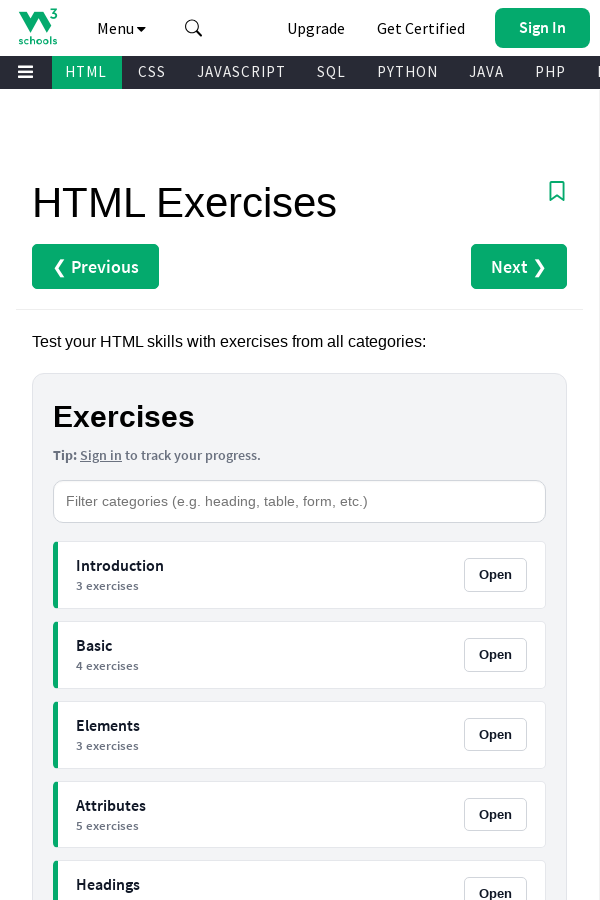